Tests iframe handling by navigating within an embedded iframe and clicking on the mentorship link

Starting URL: https://rahulshettyacademy.com/AutomationPractice/

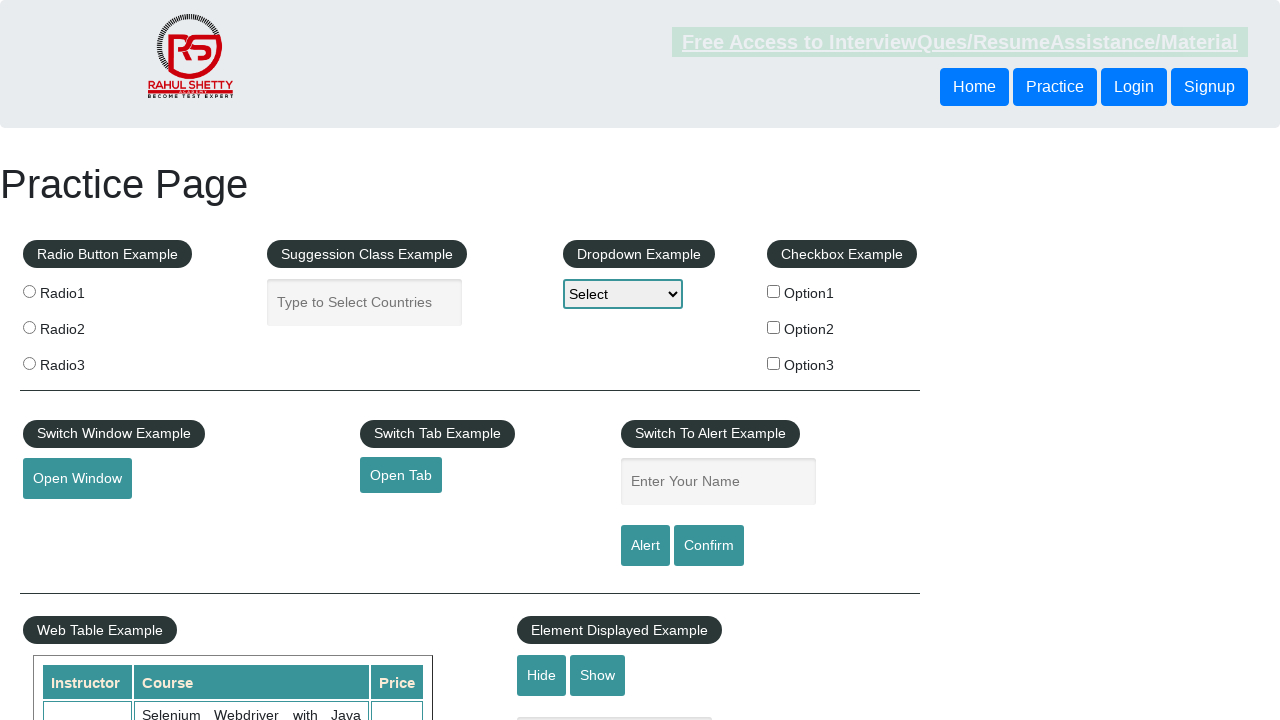

Waited for courses iframe to load
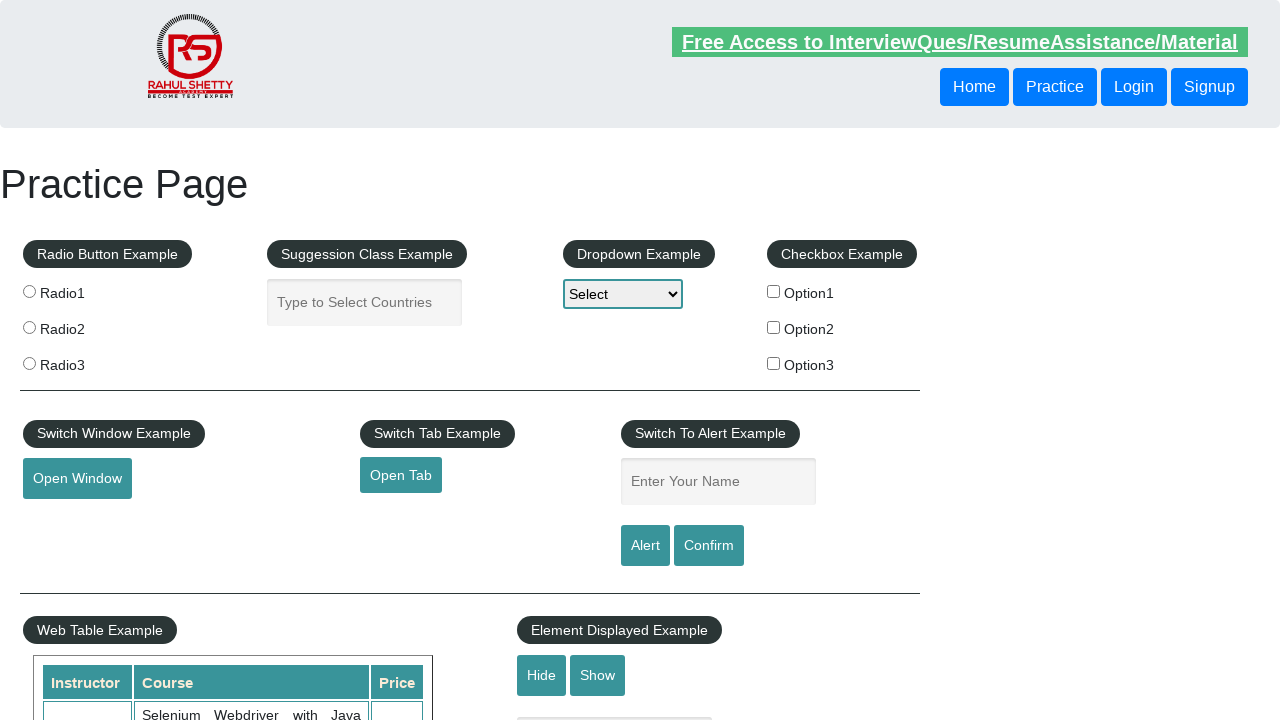

Located courses iframe element
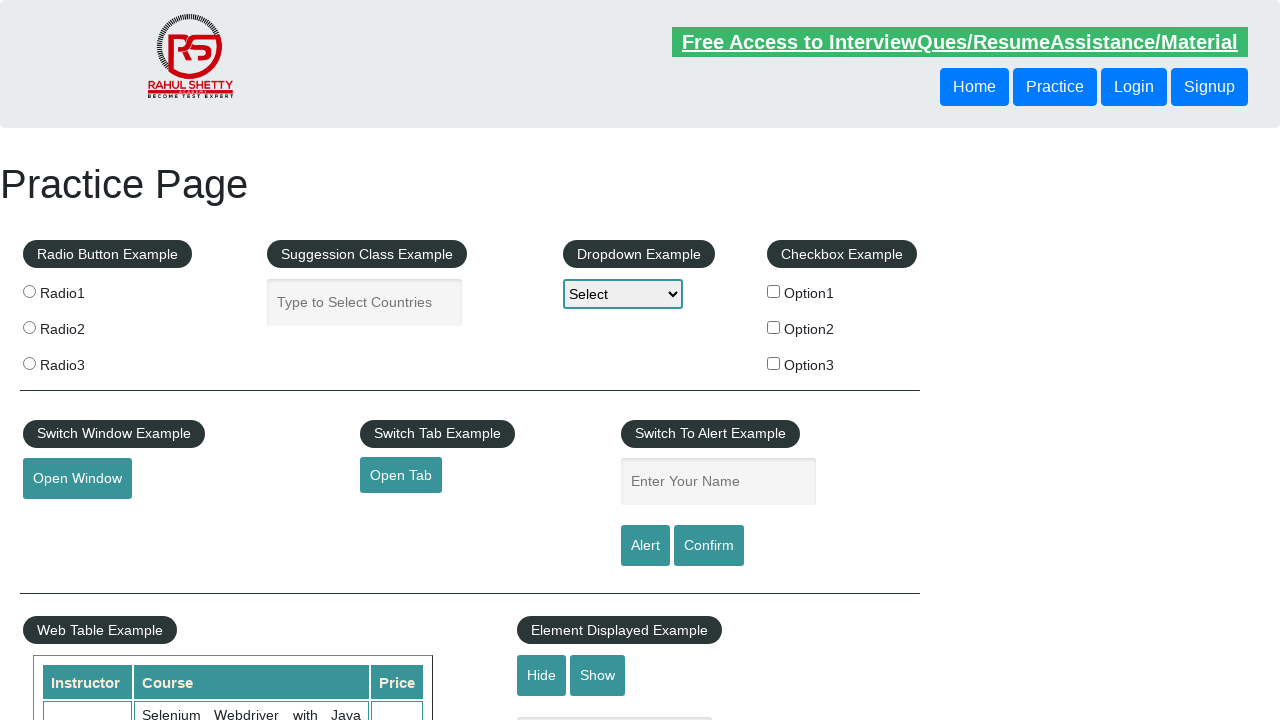

Clicked mentorship link inside iframe at (618, 360) on #courses-iframe >> internal:control=enter-frame >> a[href='mentorship'] >> nth=0
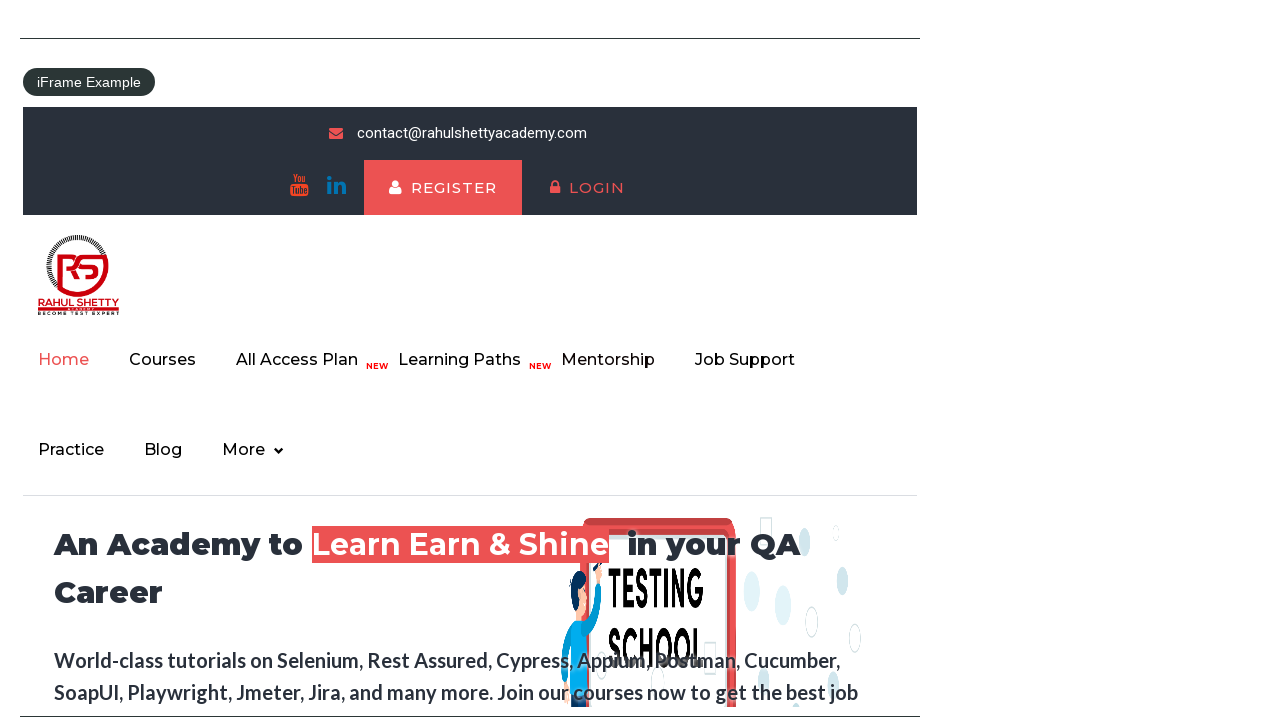

Waited 2 seconds for content to load inside iframe
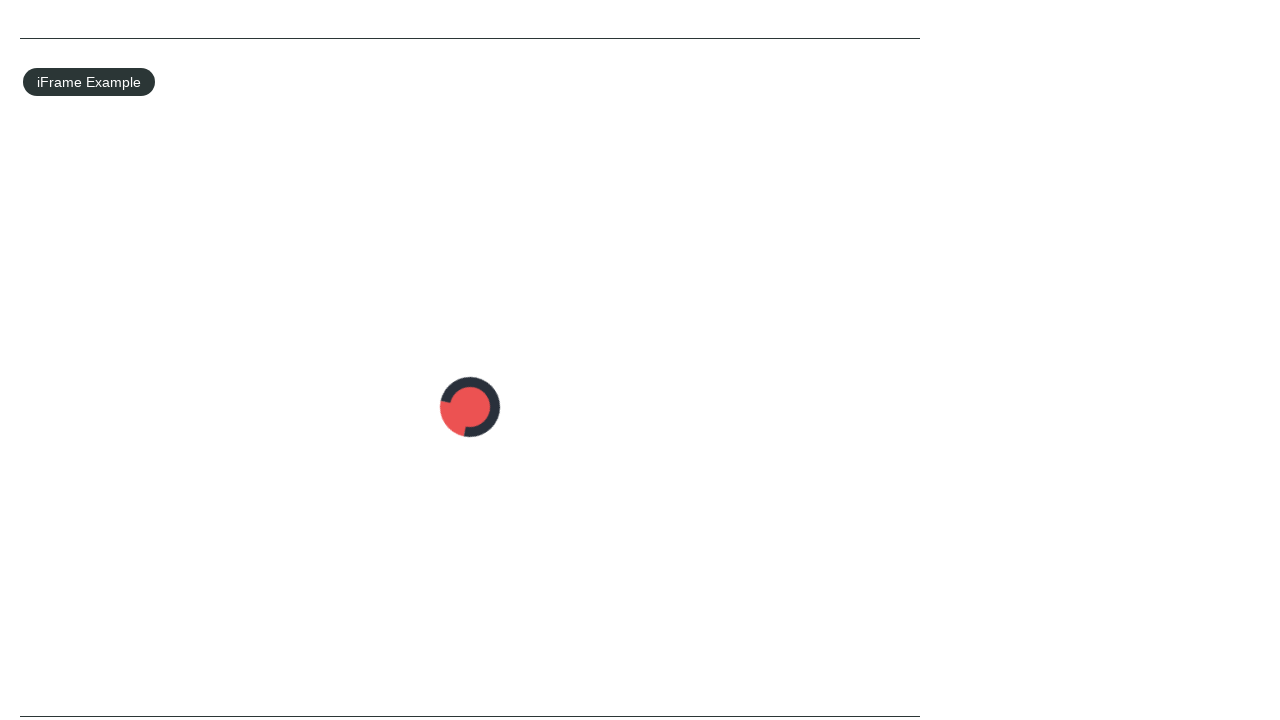

Verified bg-pattern-1 element exists inside iframe
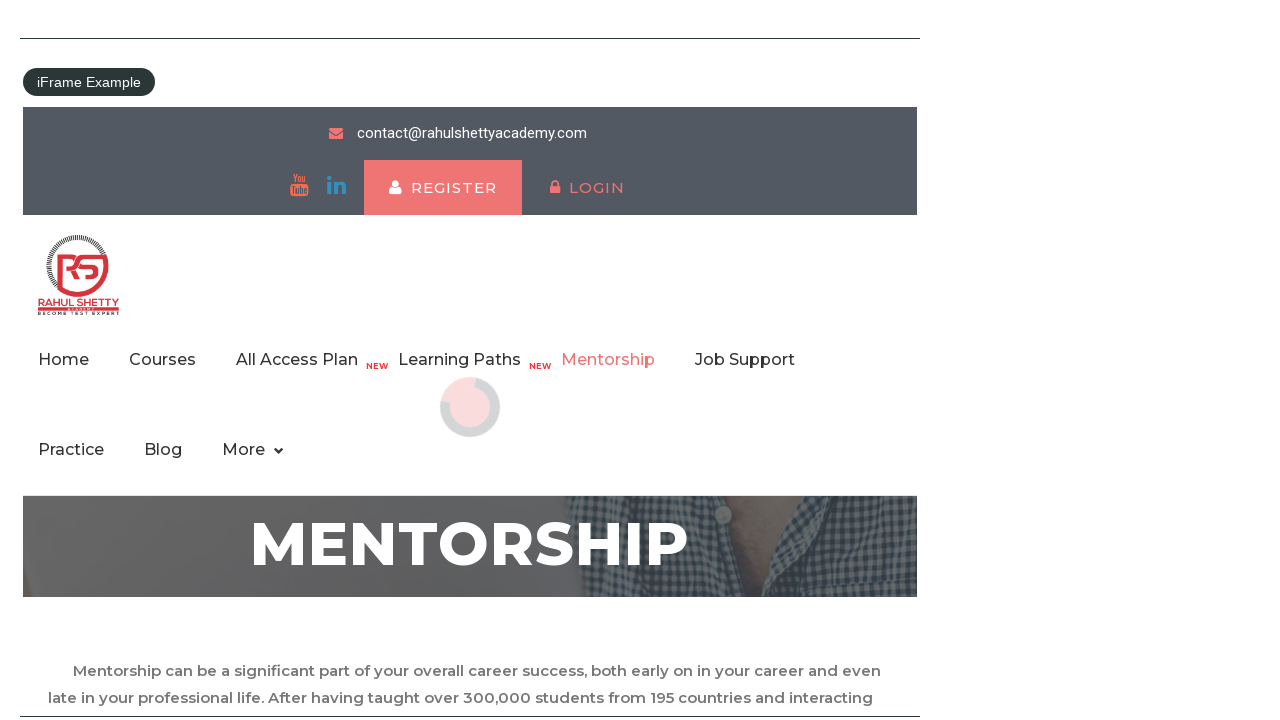

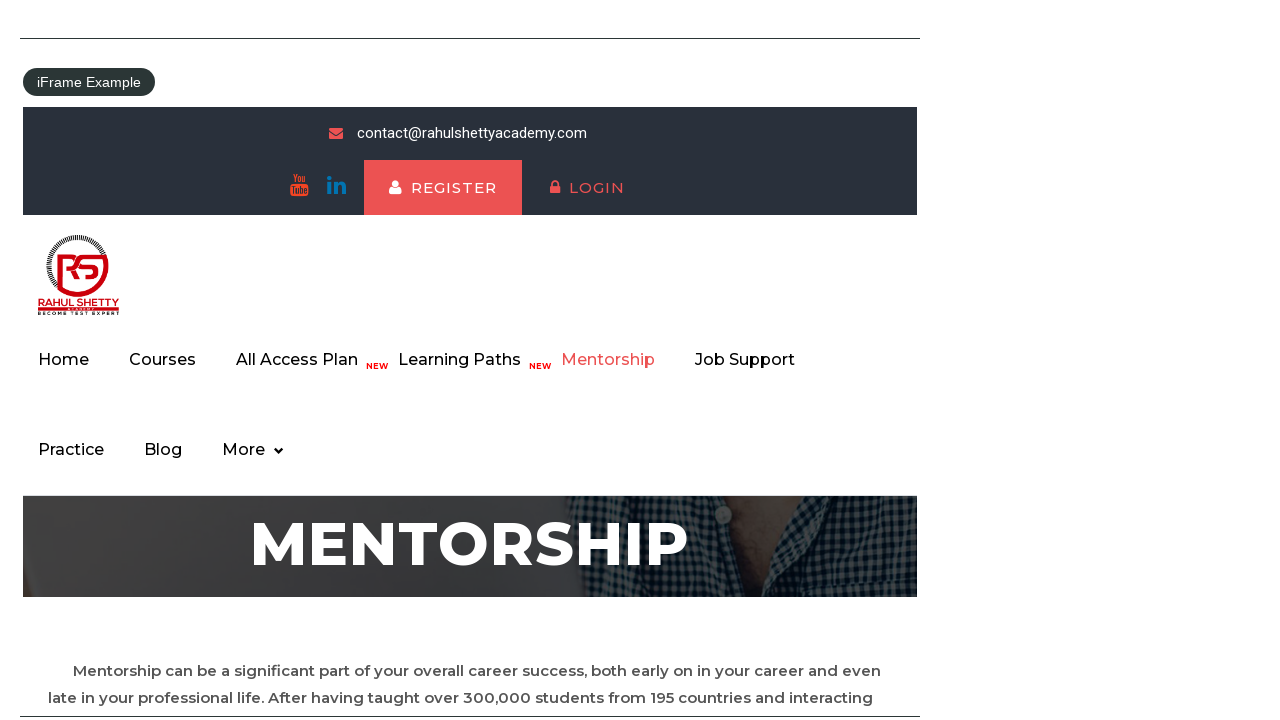